Tests browser navigation functionality by navigating to a YouTube video, going back, forward, and refreshing the page

Starting URL: https://jqueryui.com/datepicker/

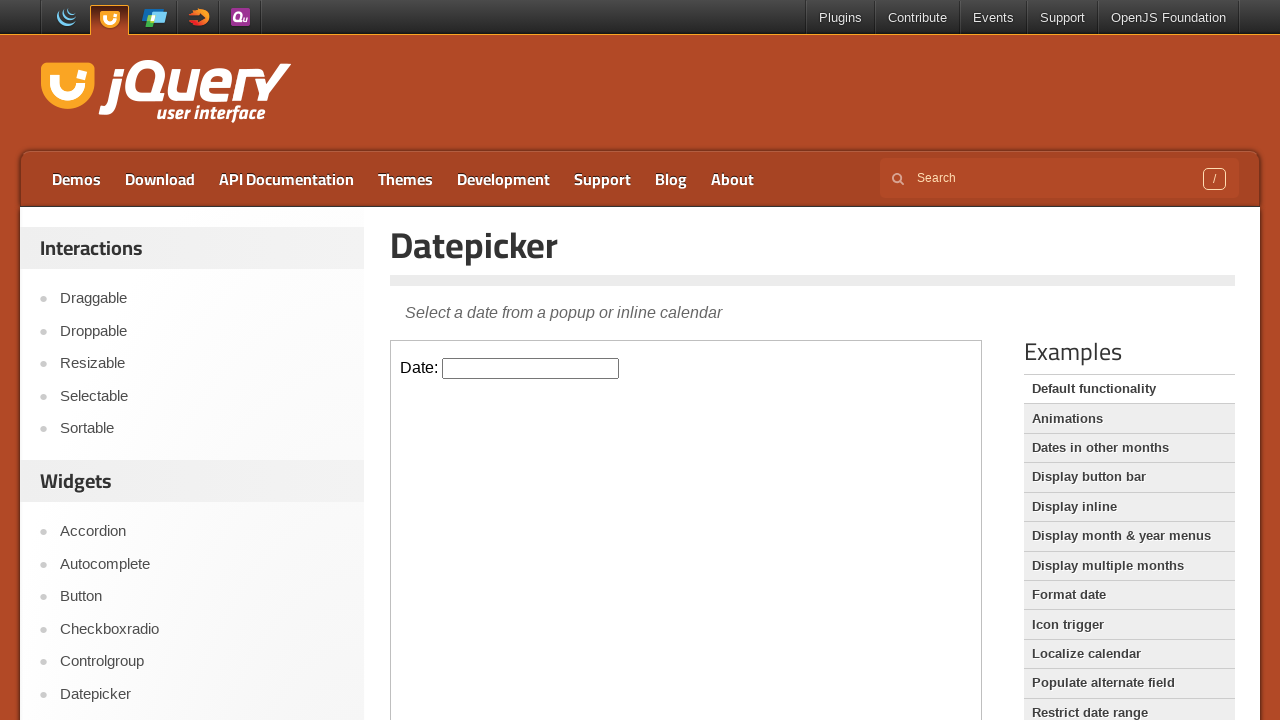

Navigated to YouTube video
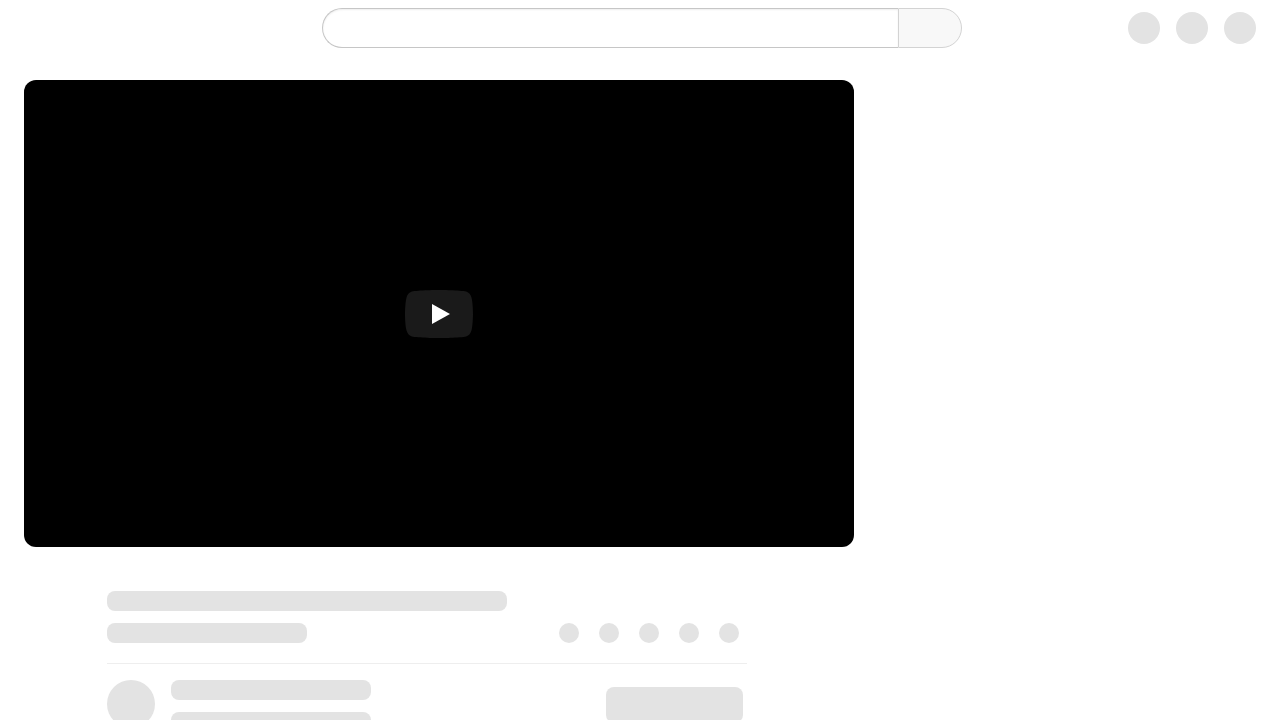

Navigated back to jQuery UI datepicker page
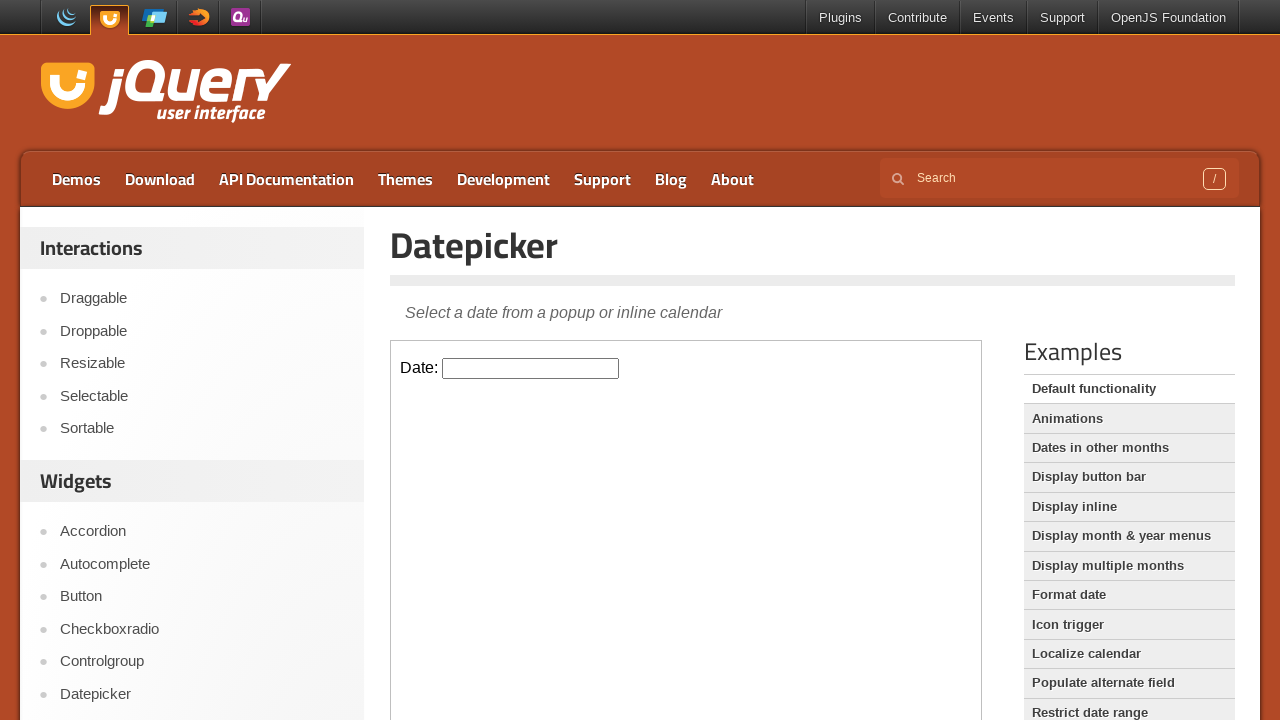

Navigated forward to YouTube video
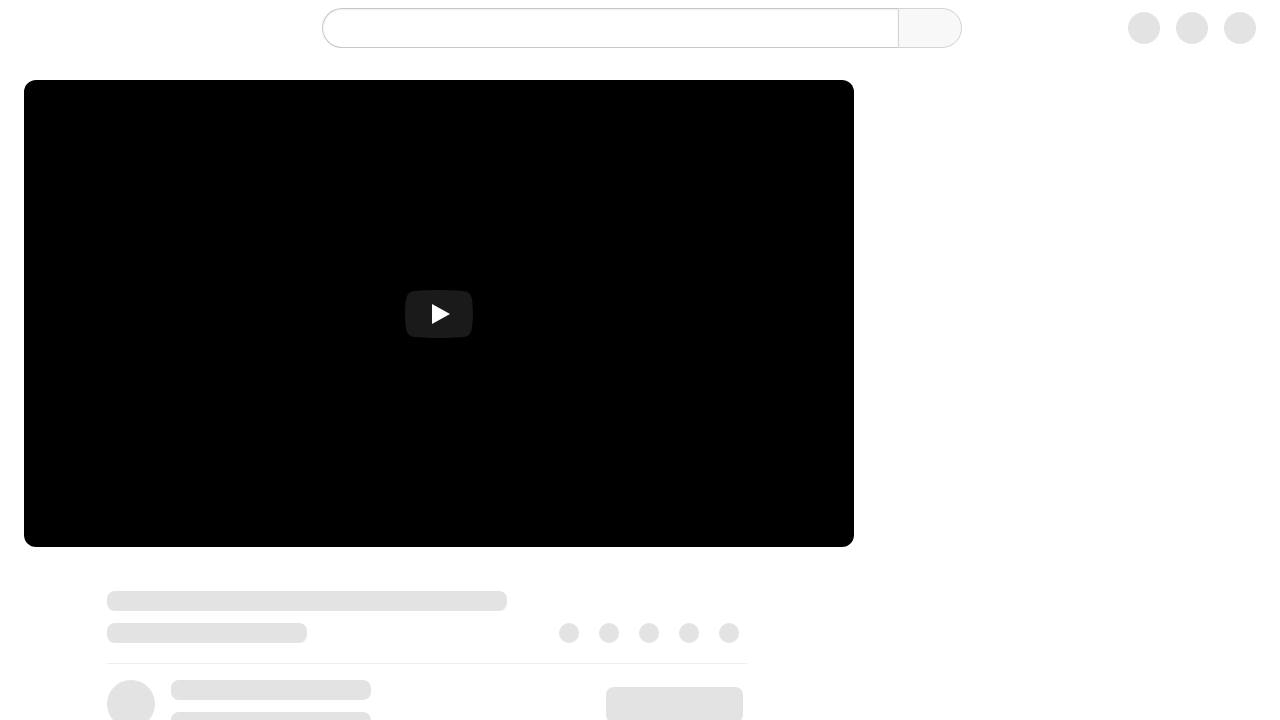

Refreshed the current YouTube page
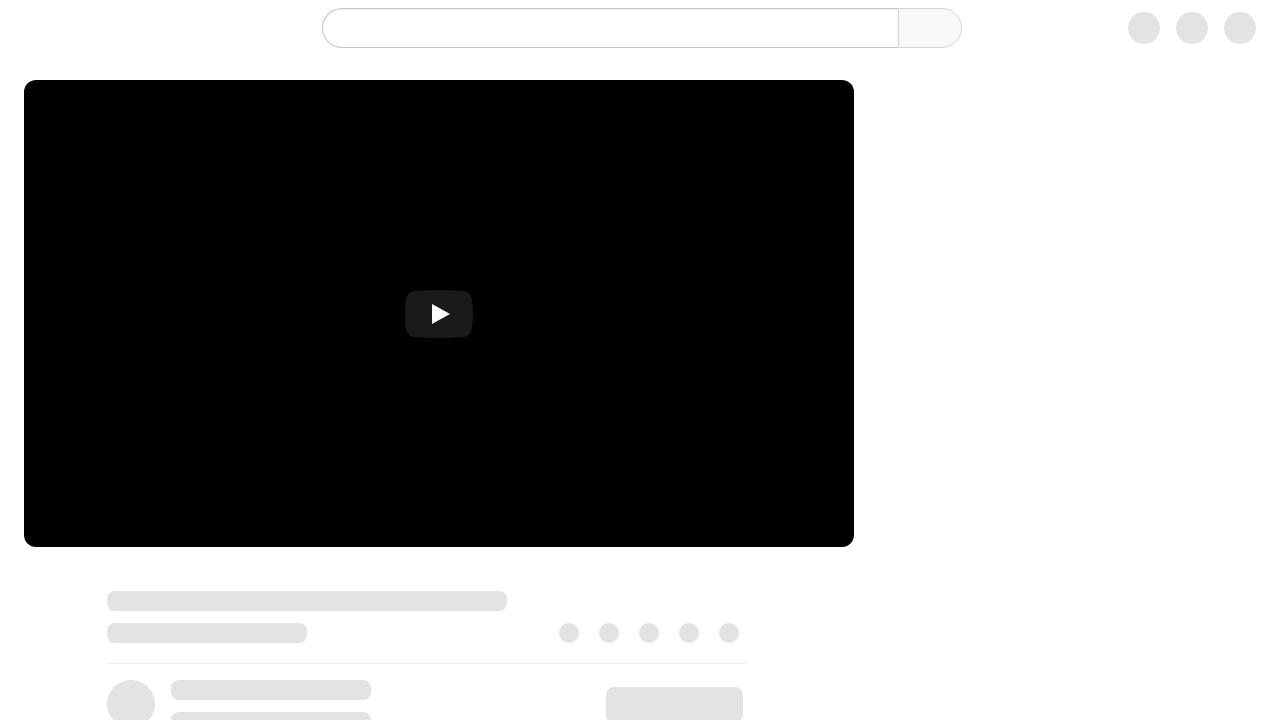

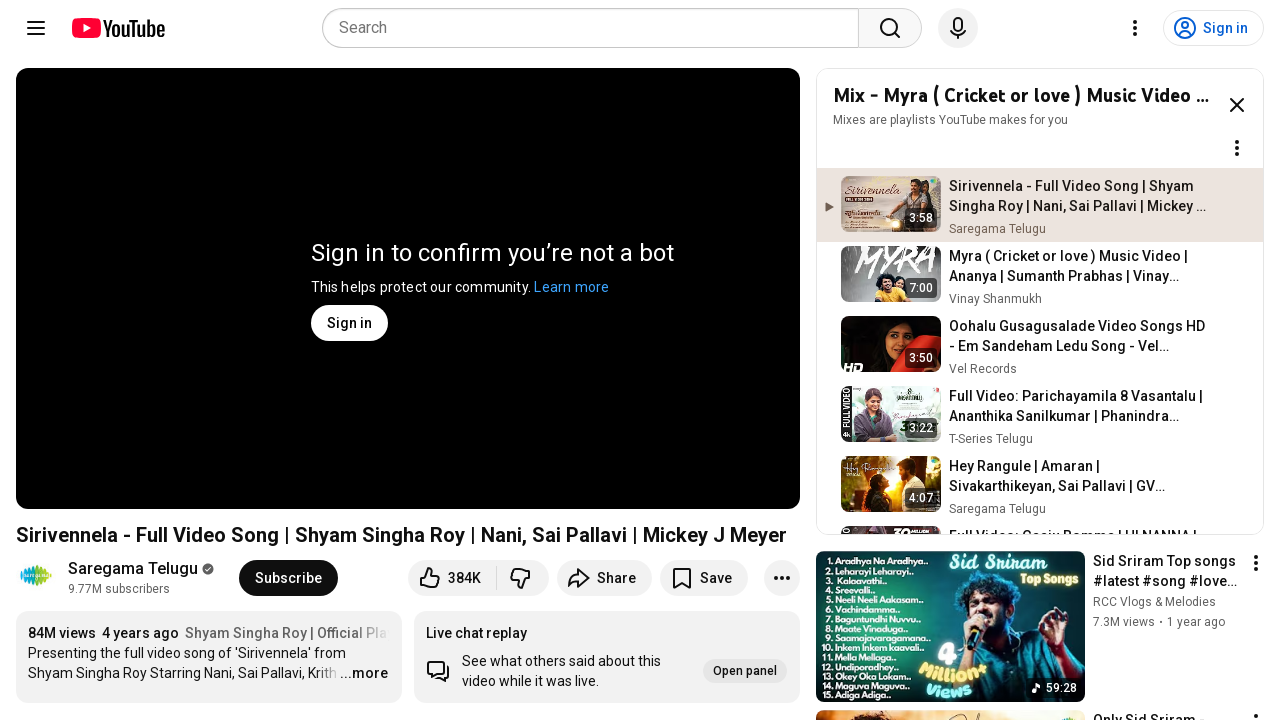